Tests checkbox functionality on a demo registration page by finding all checkboxes and selecting the one with the value "movies".

Starting URL: https://demo.automationtesting.in/Register.html

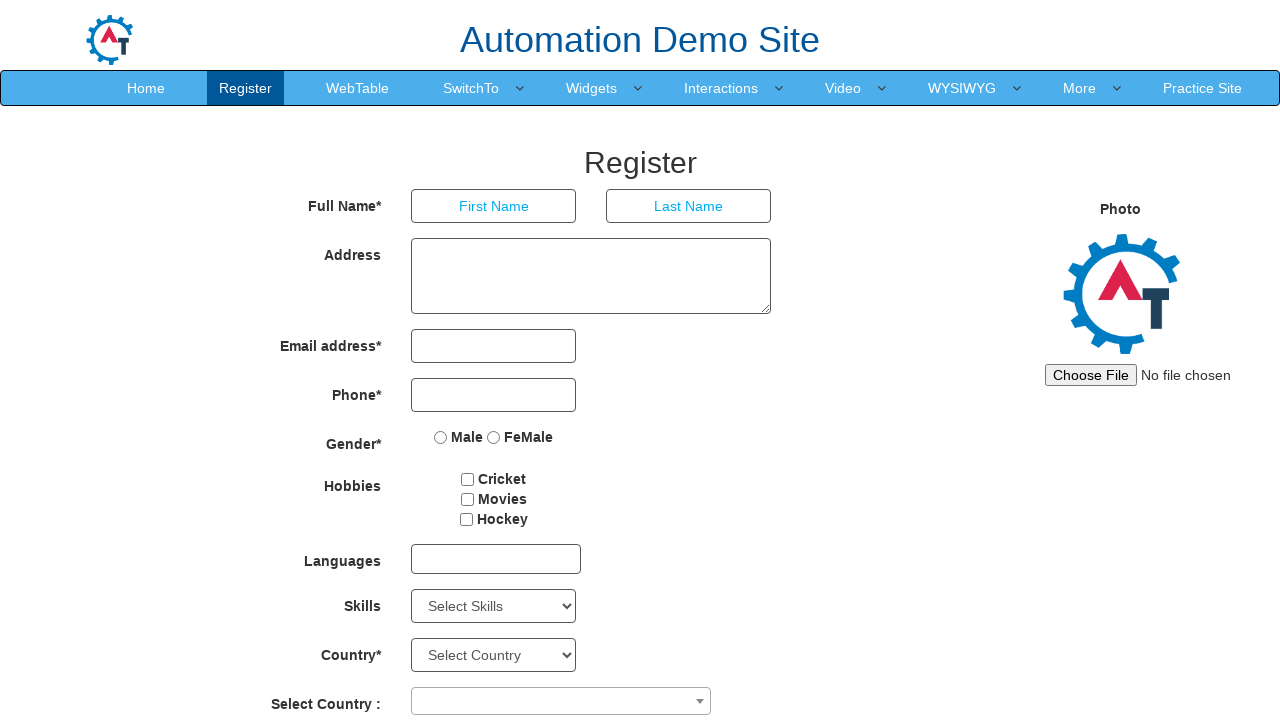

Waited for checkboxes to load on the page
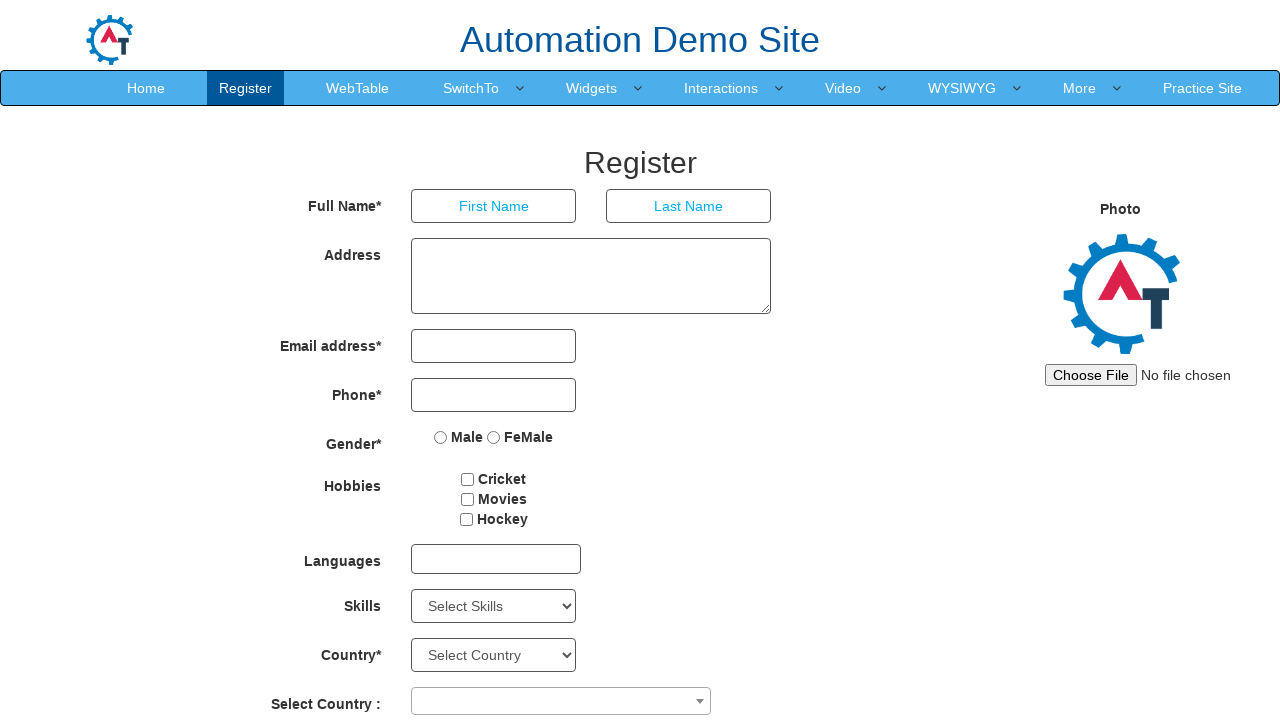

Located all checkboxes on the page
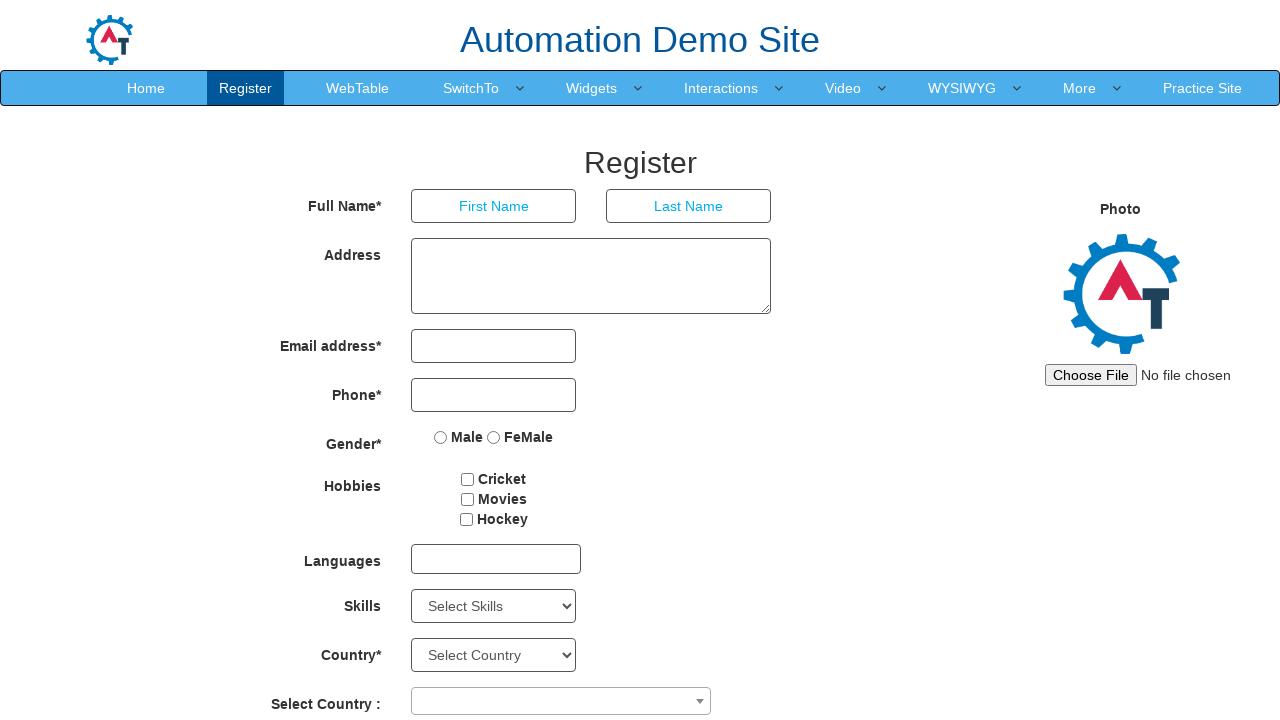

Found 3 checkboxes on the page
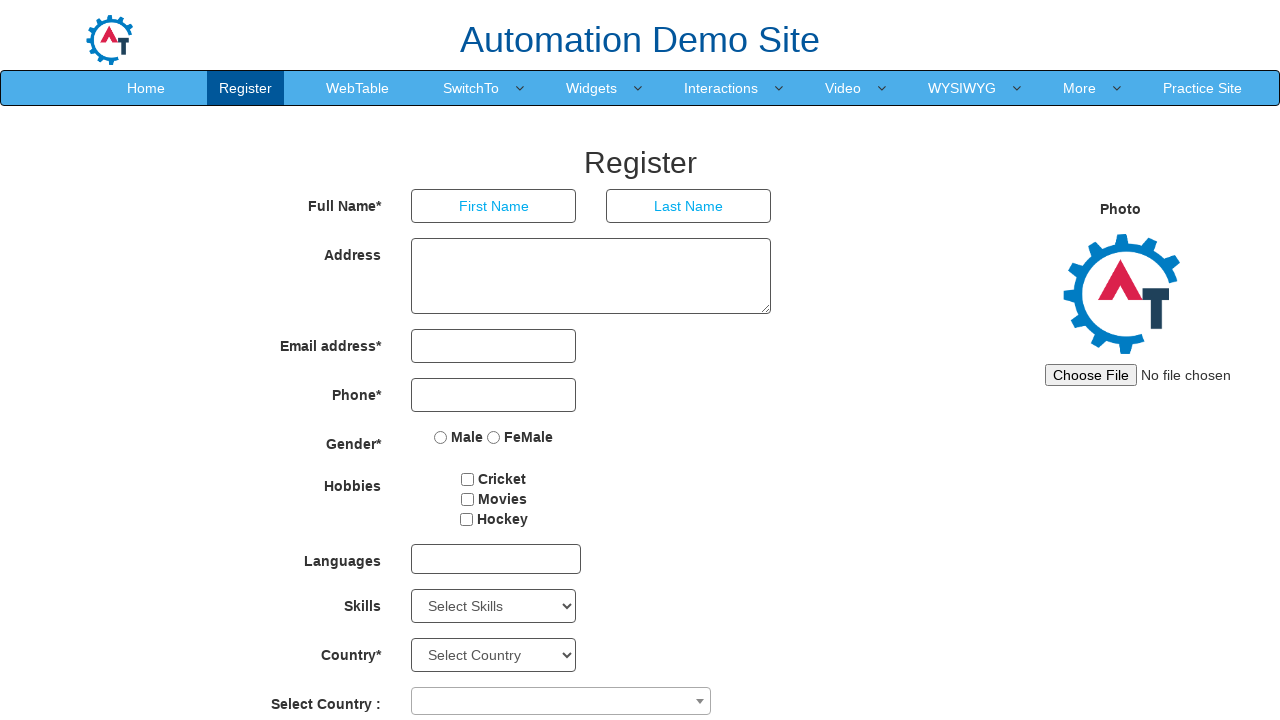

Retrieved checkbox at index 0
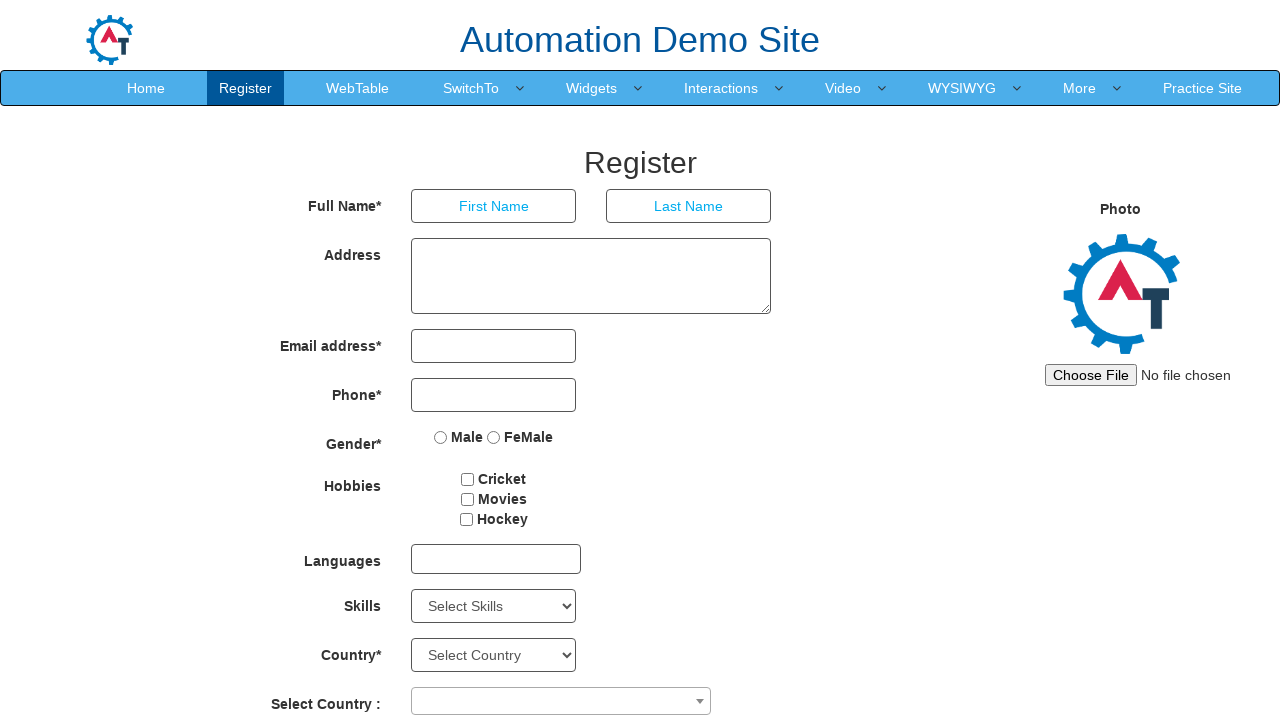

Got attribute value: 'Cricket' from checkbox at index 0
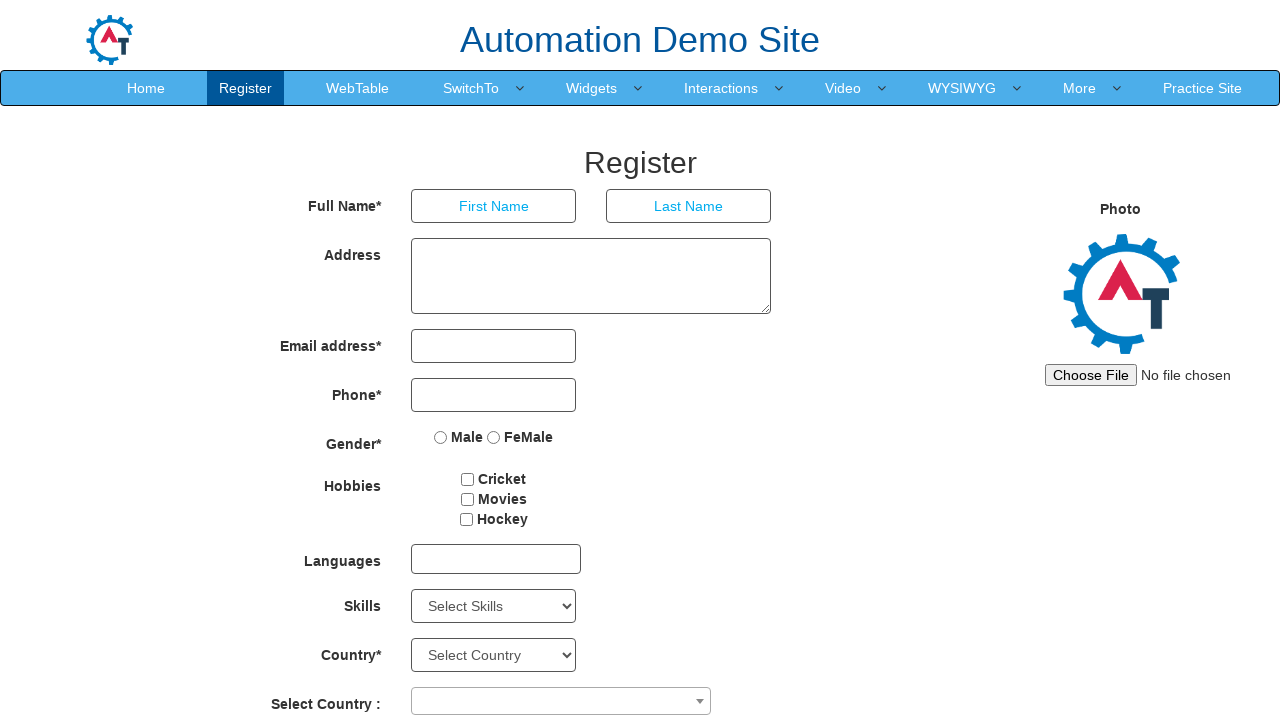

Retrieved checkbox at index 1
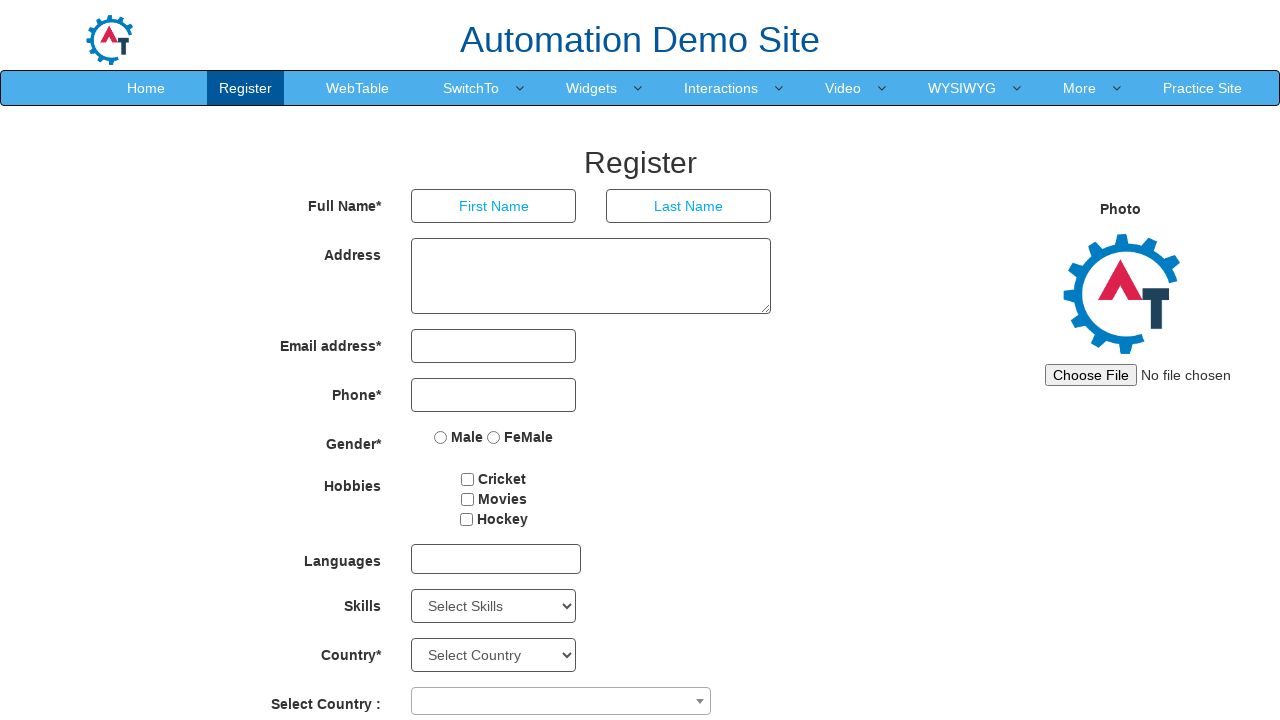

Got attribute value: 'Movies' from checkbox at index 1
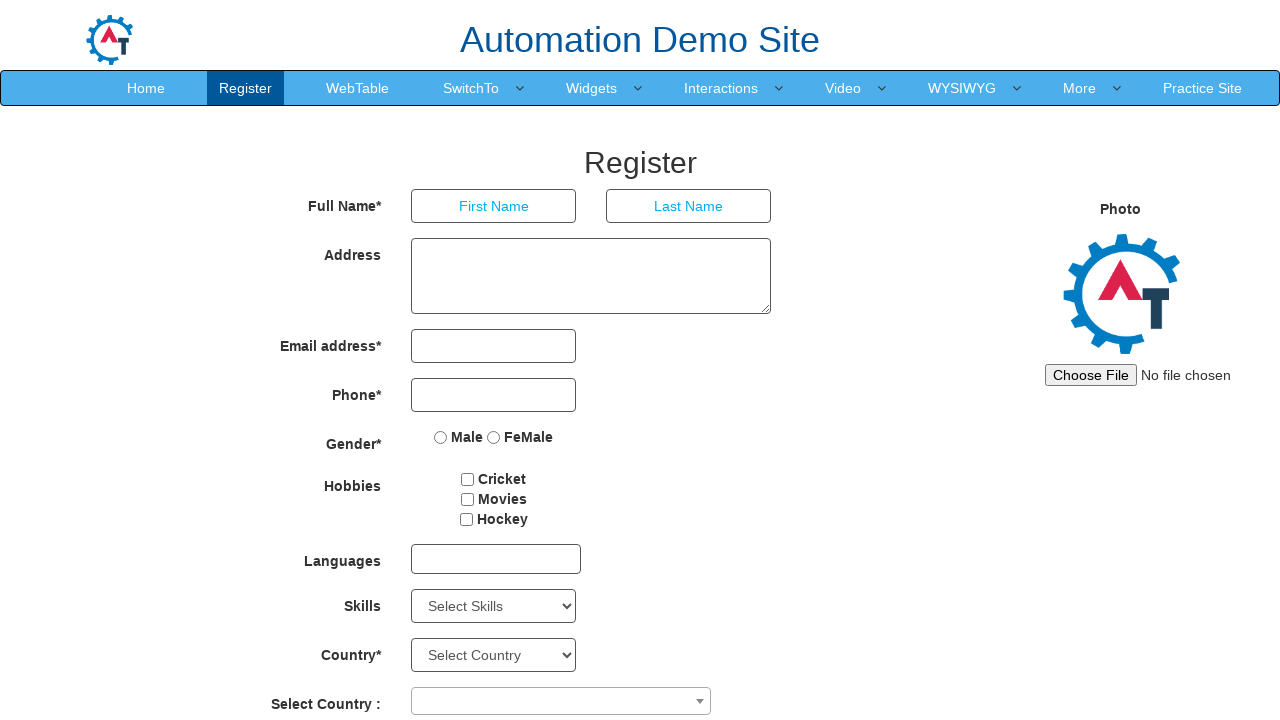

Clicked the checkbox with value 'movies' at (467, 499) on input[type='checkbox'] >> nth=1
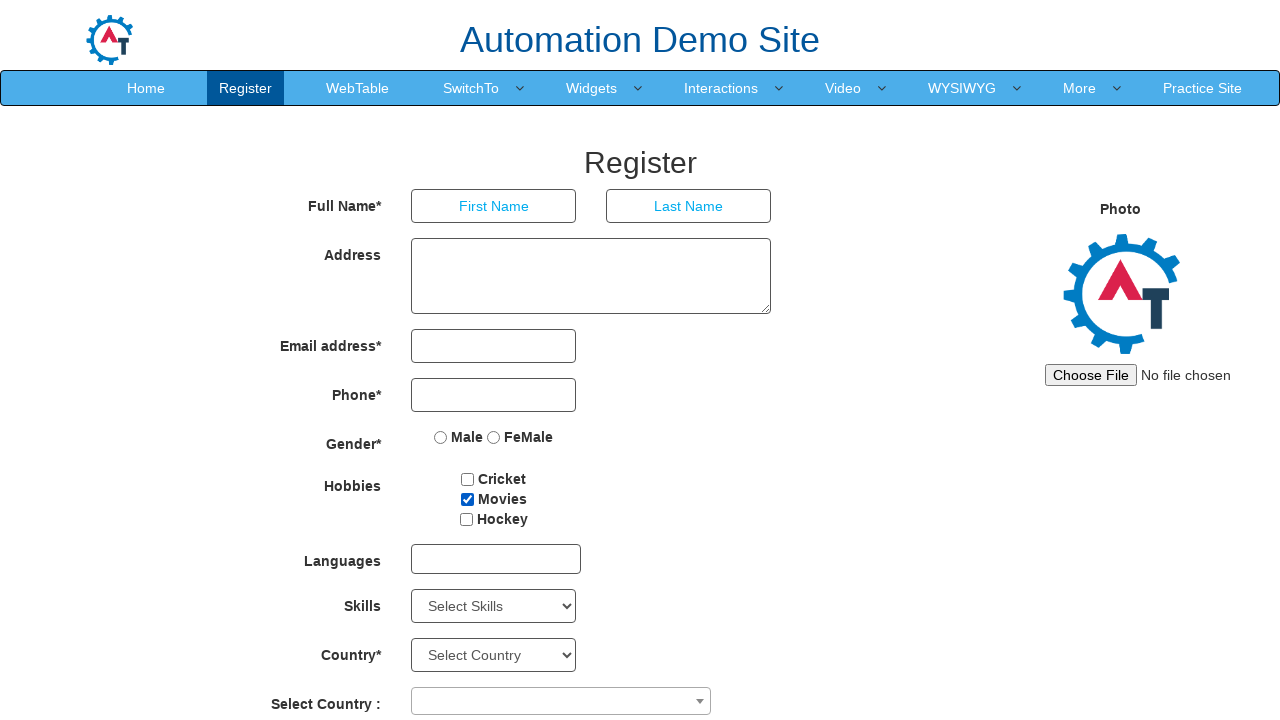

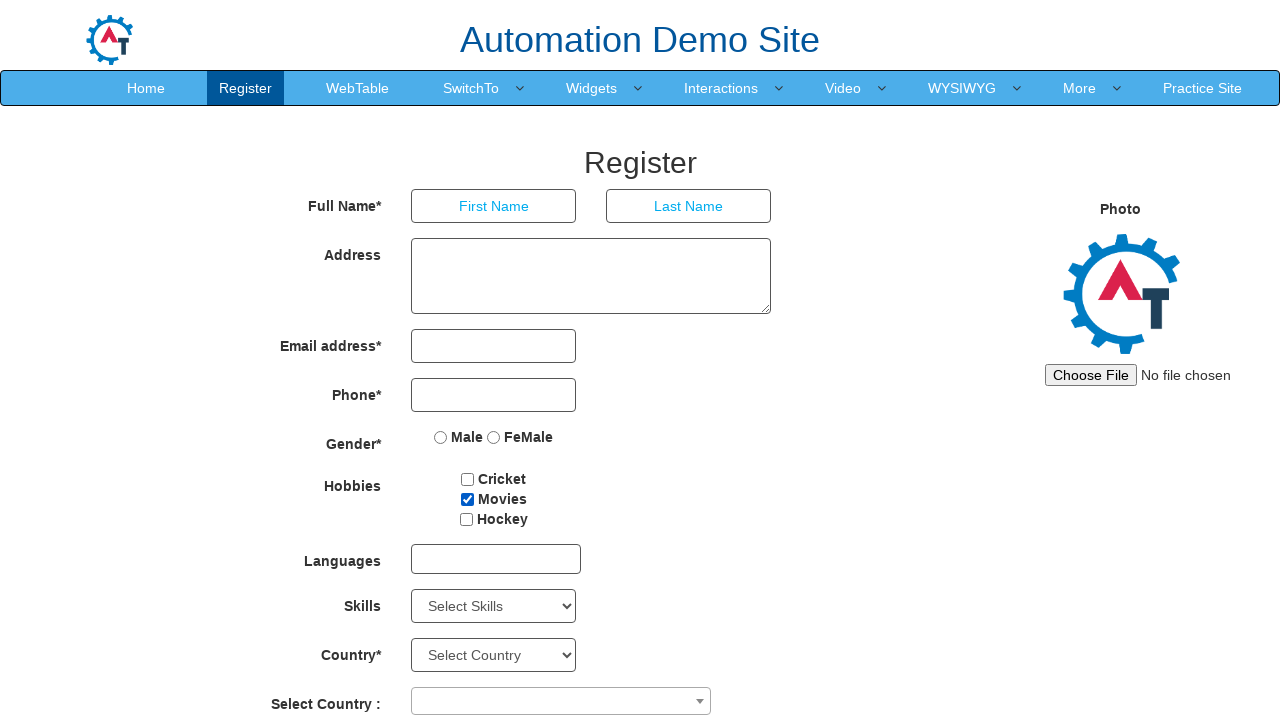